Verifies that the mail link is displayed and contains a valid mailto link

Starting URL: https://ancabota09.wixsite.com/intern

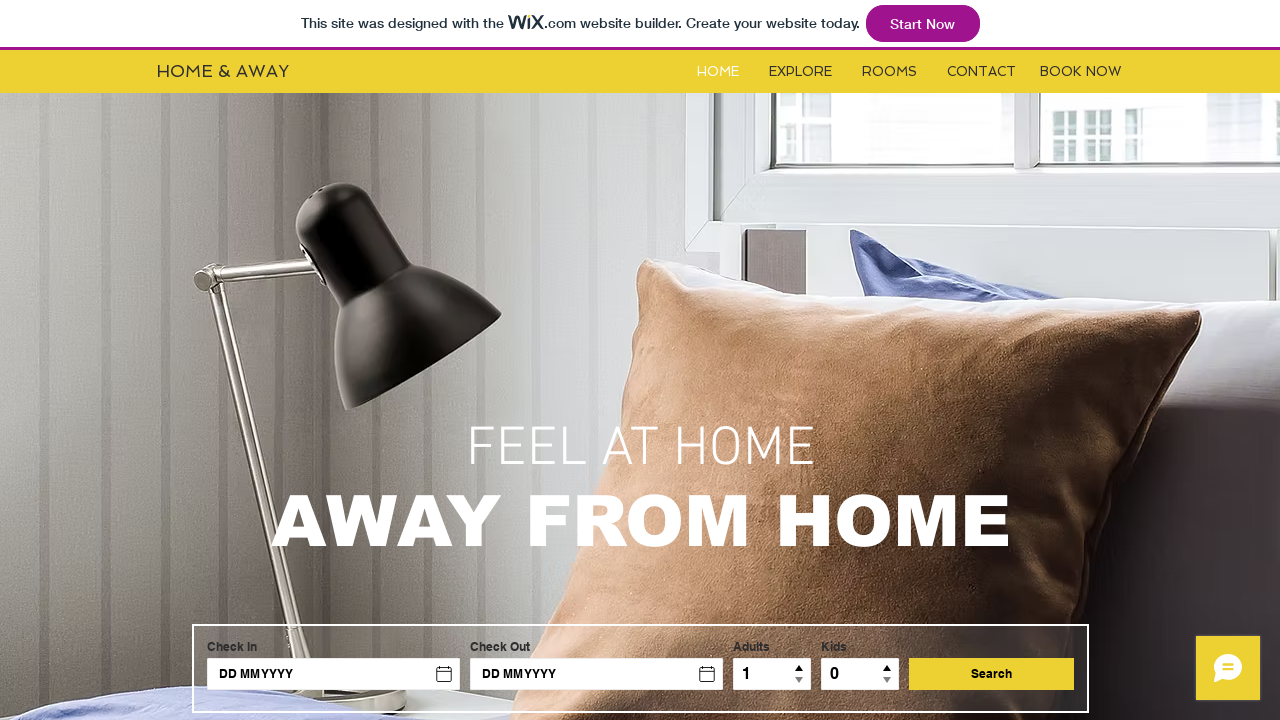

Waited for mail link to become visible
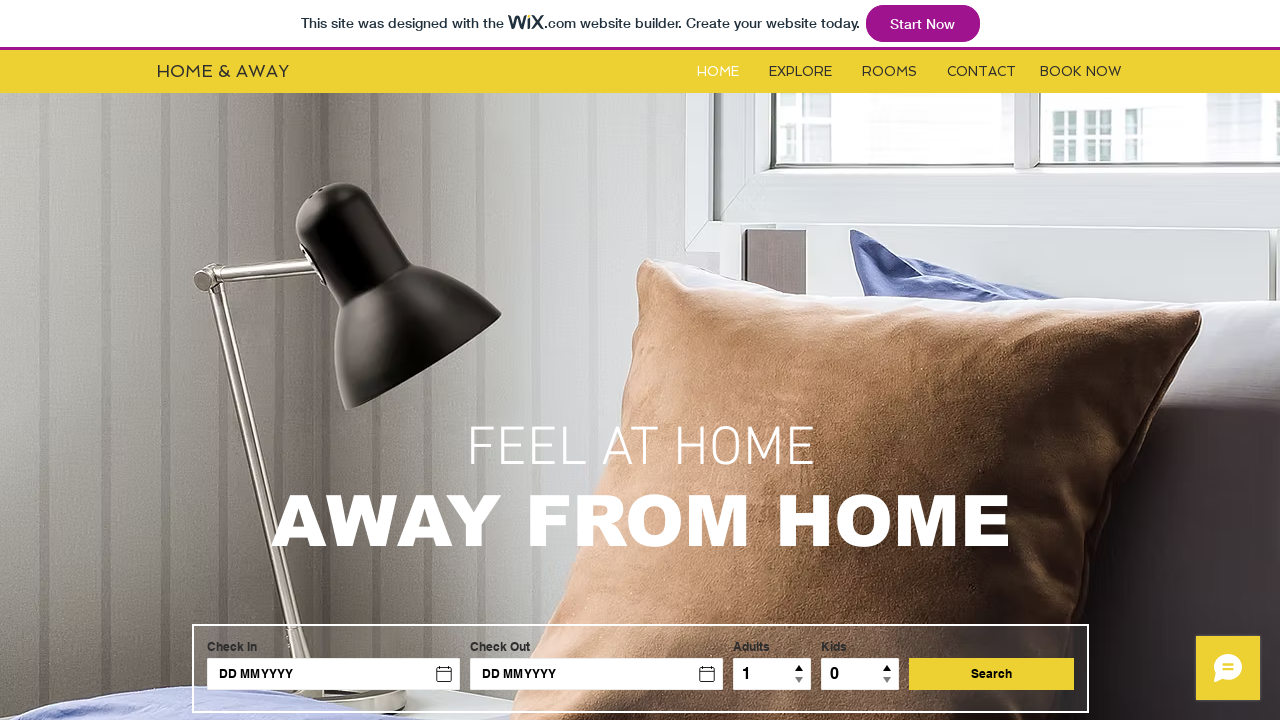

Verified mail link is displayed
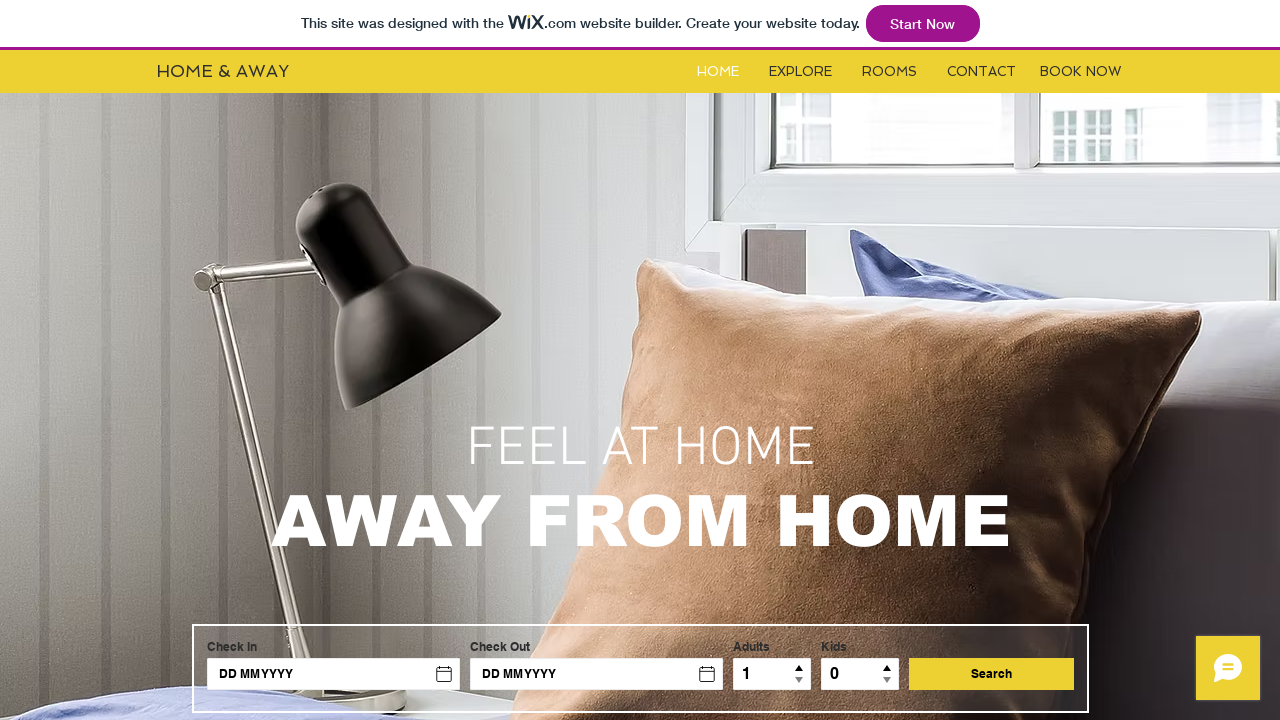

Retrieved href attribute from mail link
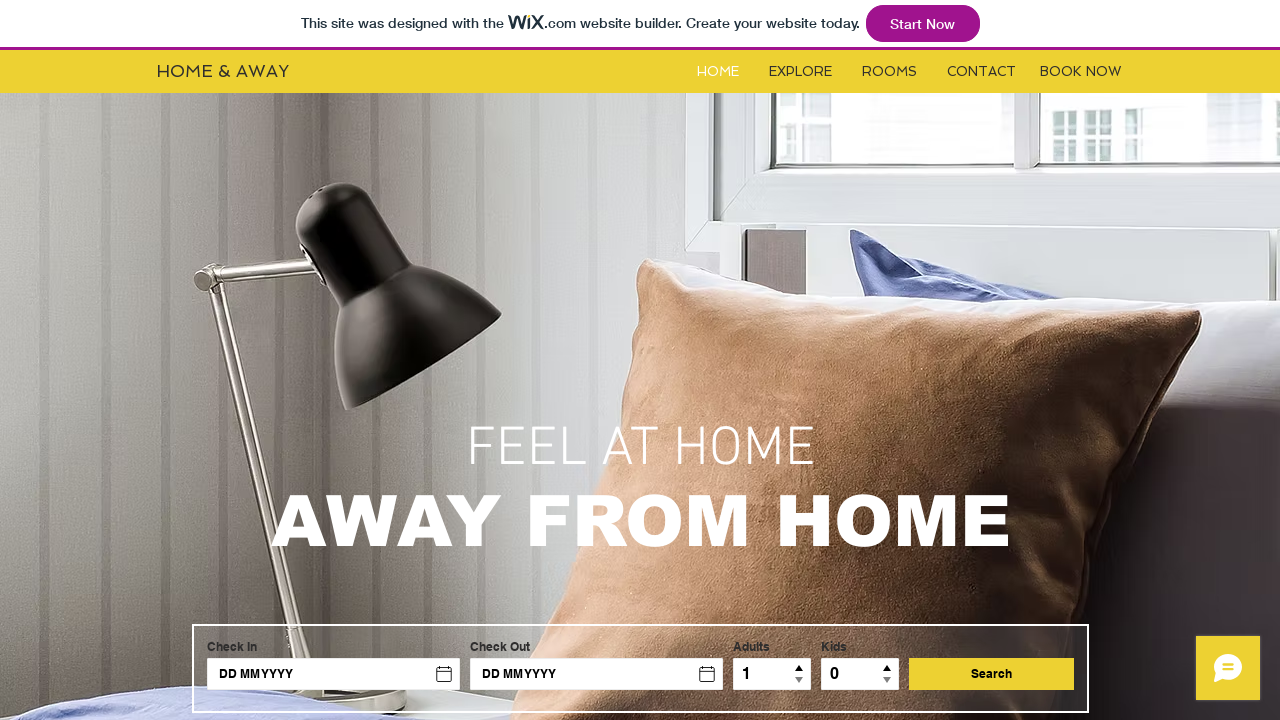

Verified mail link contains valid mailto: protocol
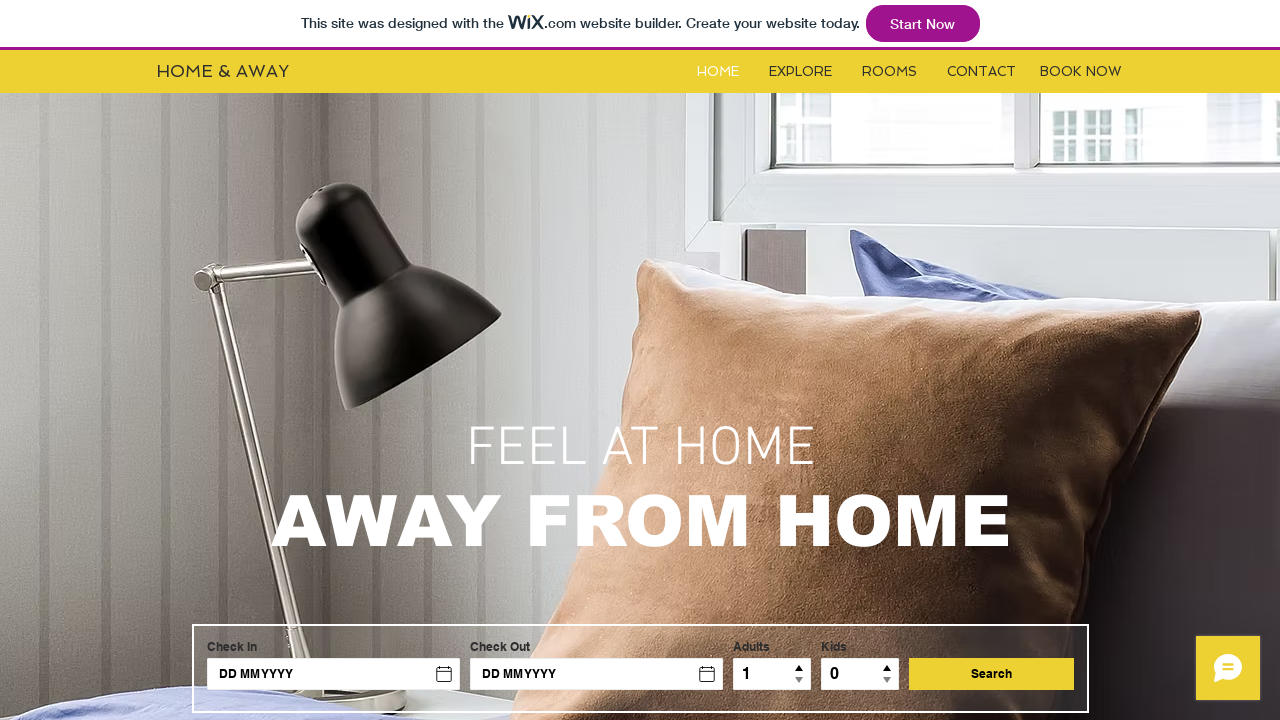

Clicked the mail link
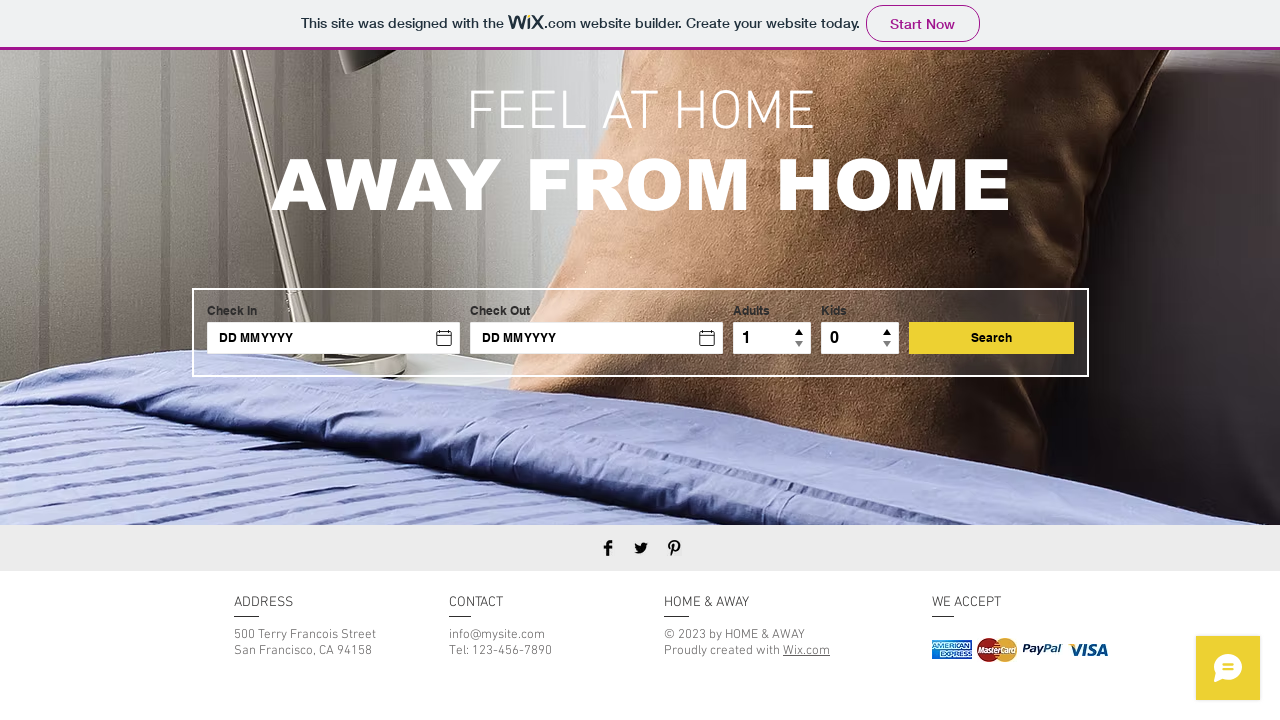

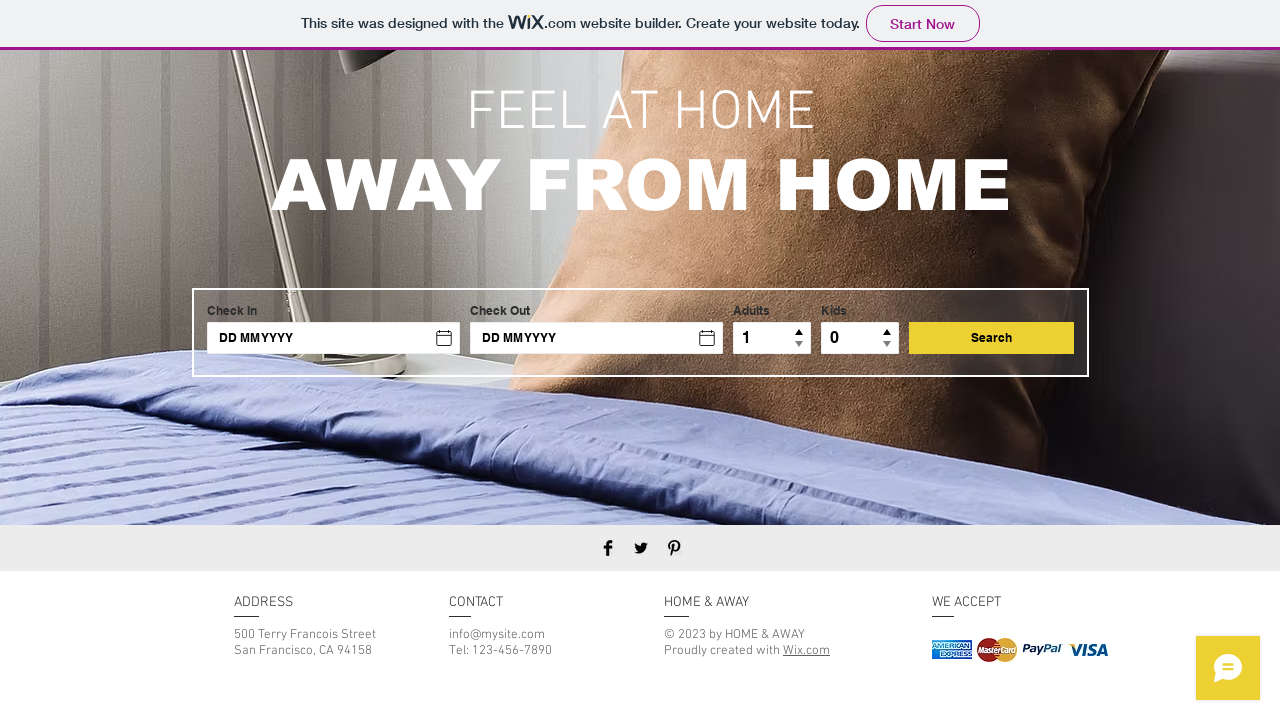